Tests registration form validation by attempting to register with an already registered email and verifying the alert message

Starting URL: https://xtool.ru/

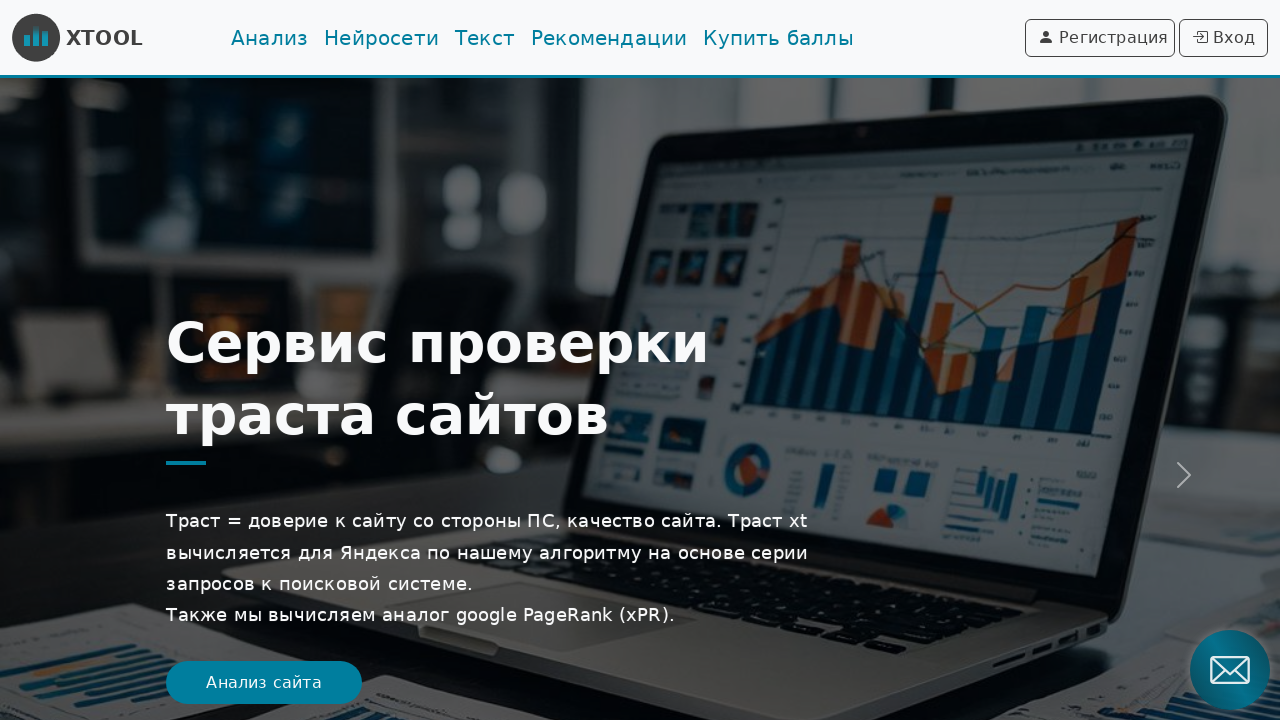

Clicked register button in navigation at (1100, 38) on xpath=/html/body/nav/div/div/div[2]/a[1]
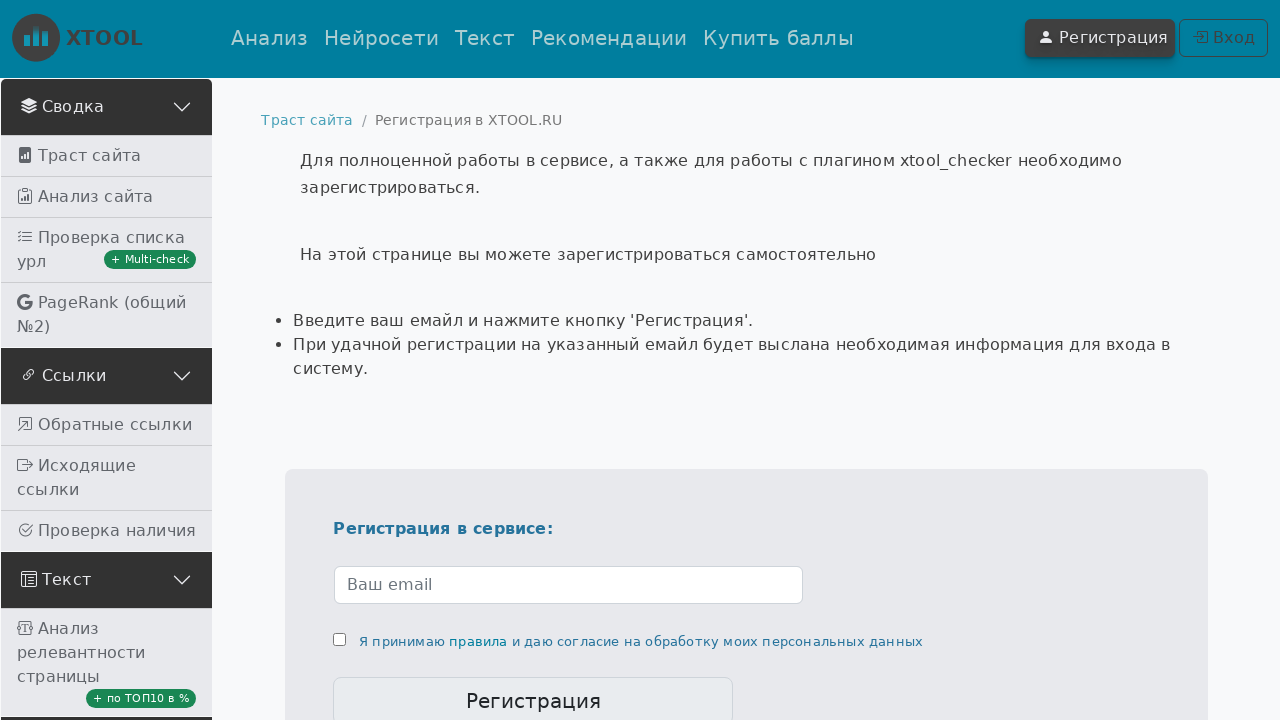

Filled email input field with testuser2024@example.com on xpath=/html/body/main/div/div[2]/form/table/tbody/tr/td/input
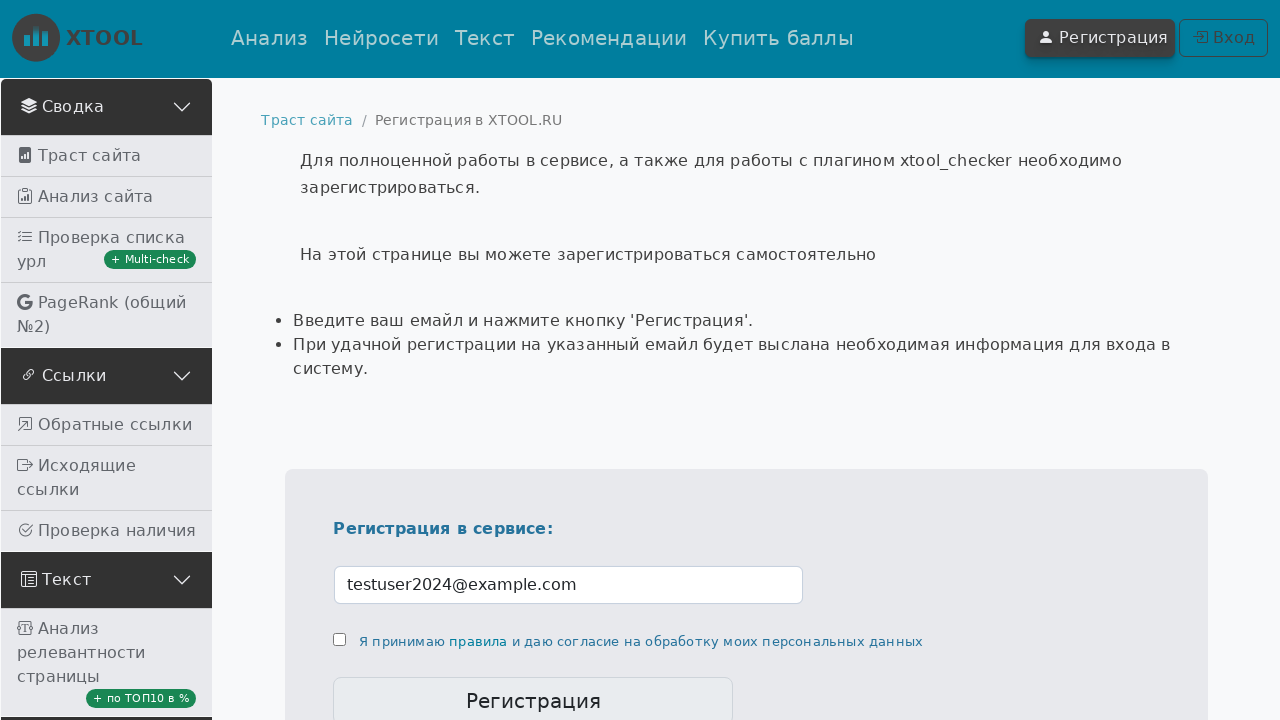

Clicked agreement checkbox at (340, 639) on xpath=/html/body/main/div/div[2]/form/input[1]
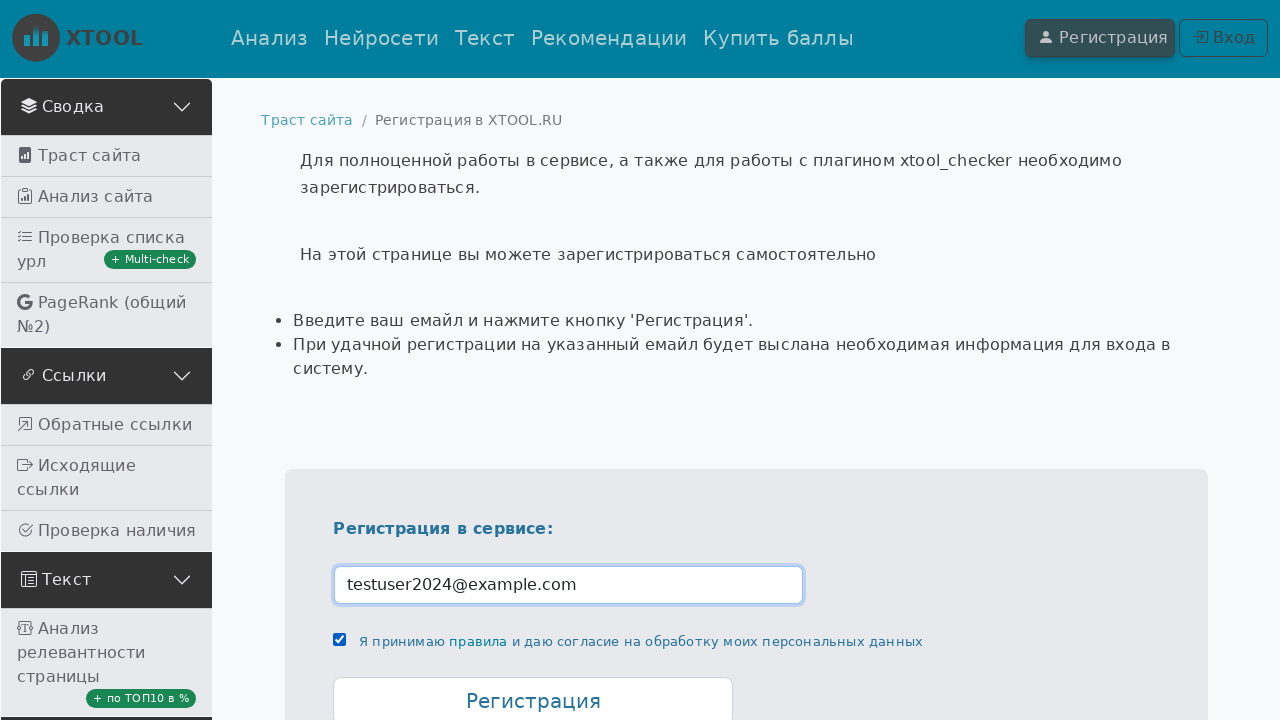

Clicked registration submit button at (533, 696) on xpath=/html/body/main/div/div[2]/form/input[2]
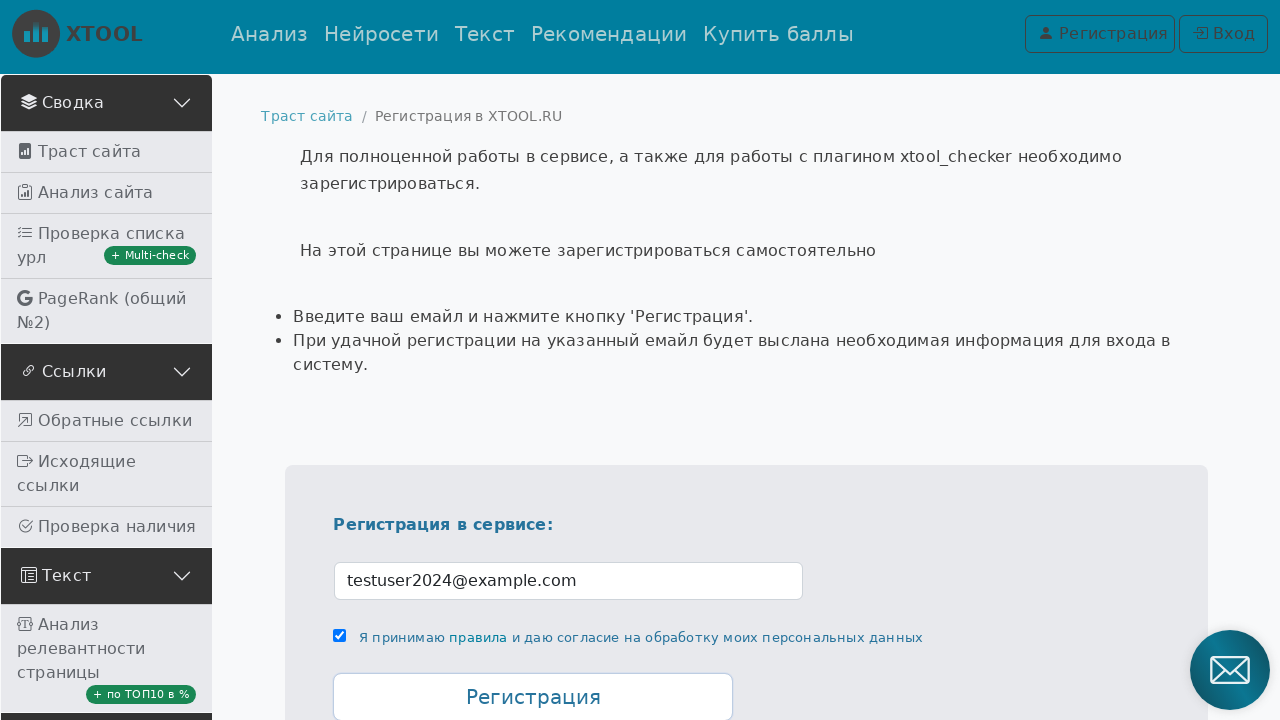

Set up dialog handler to accept alert message
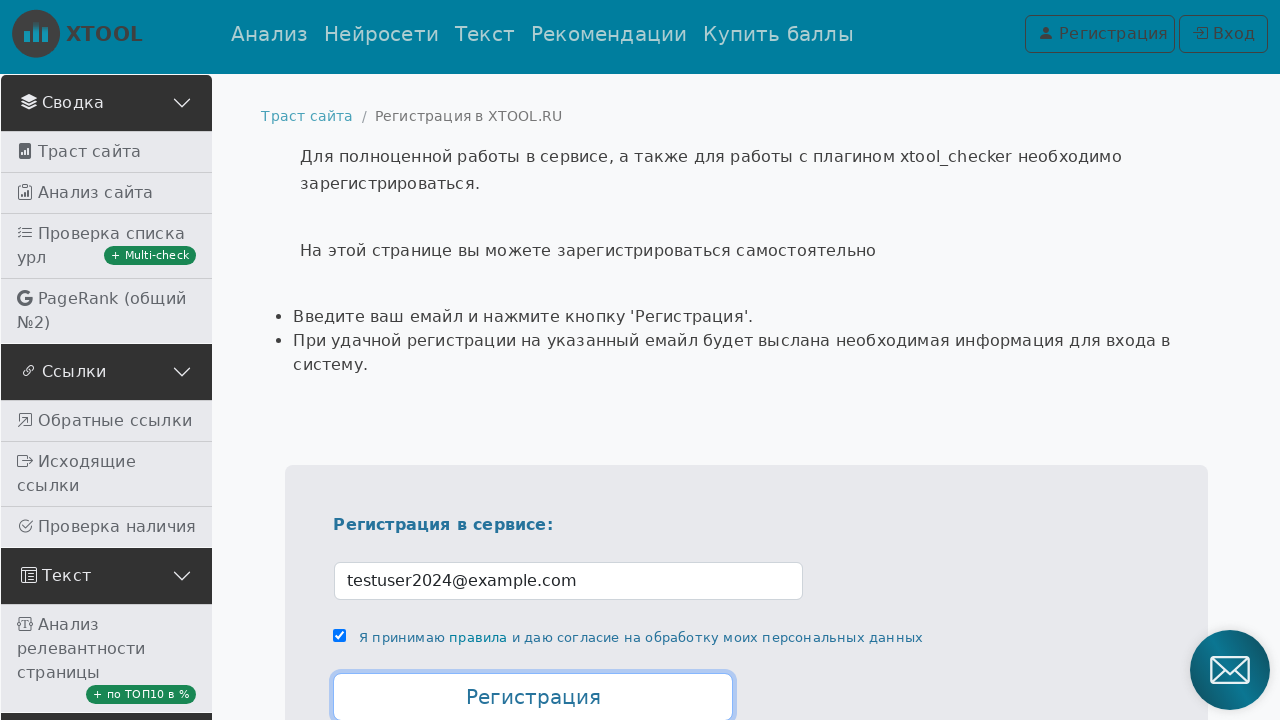

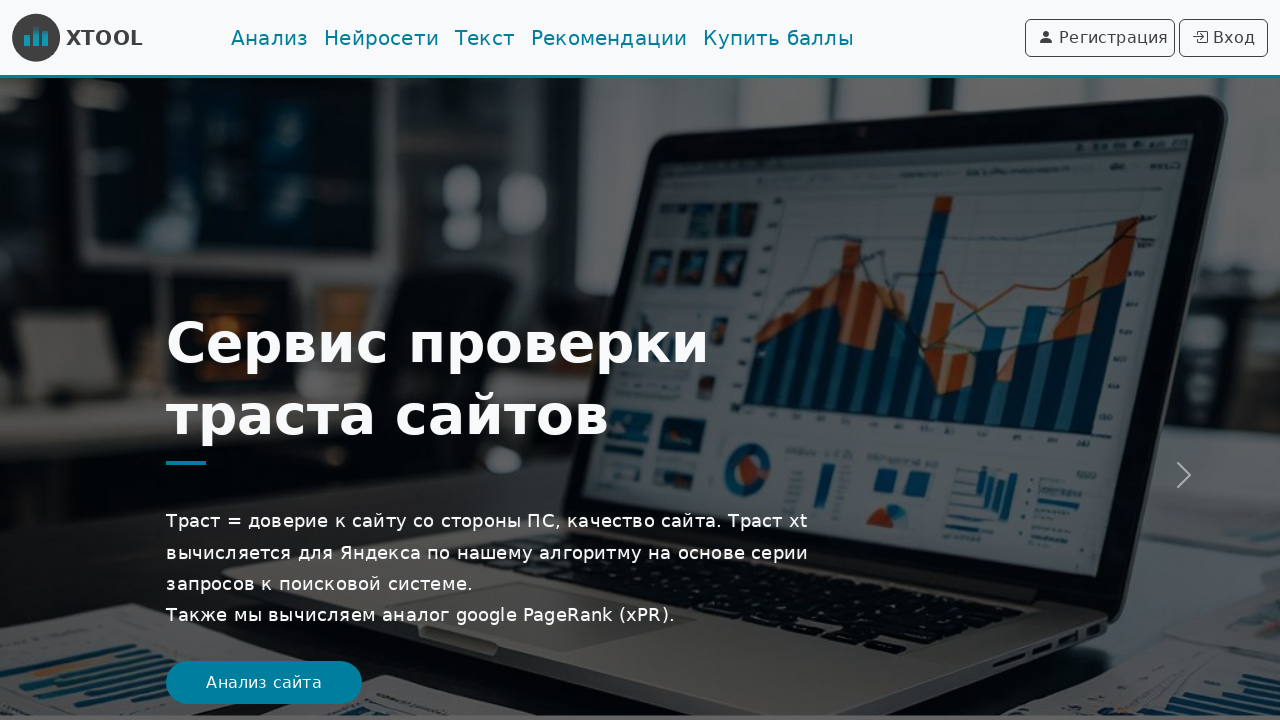